Tests different types of JavaScript alerts including simple alert, confirm dialog, and prompt dialog by interacting with them in various ways

Starting URL: https://demo.automationtesting.in/Alerts.html

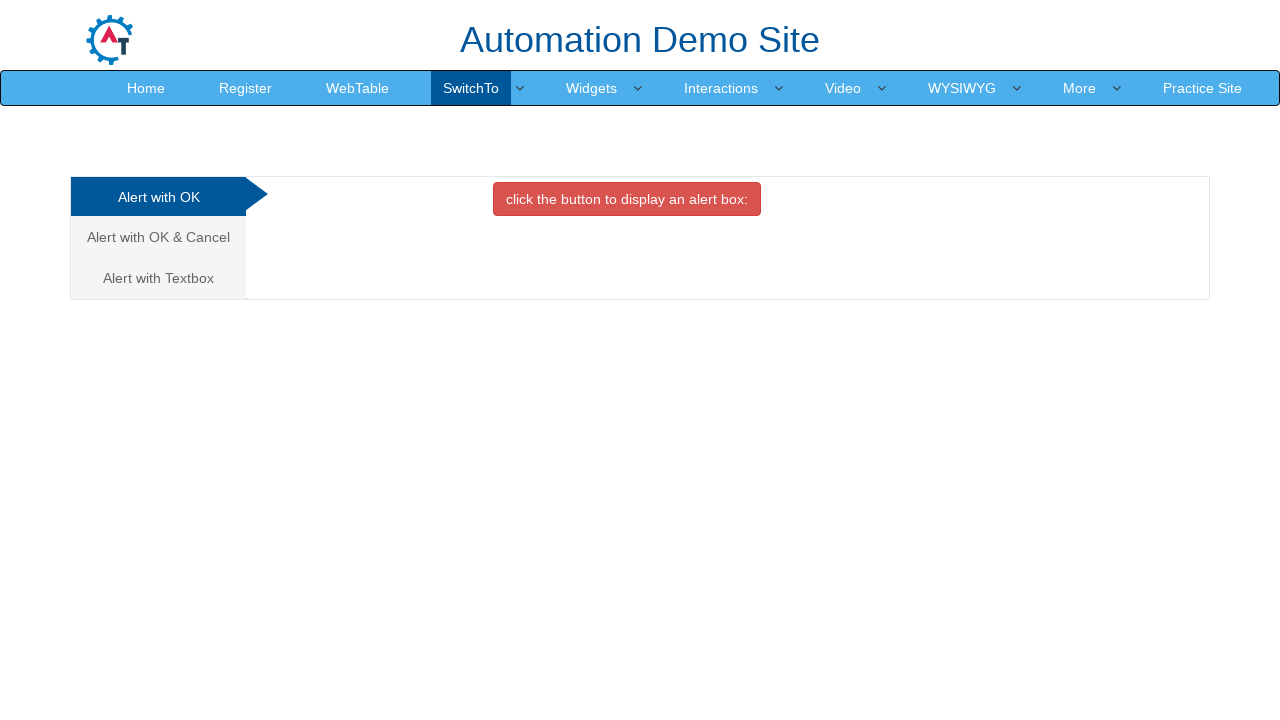

Clicked 'Alert with OK' link at (158, 197) on a:text('Alert with OK')
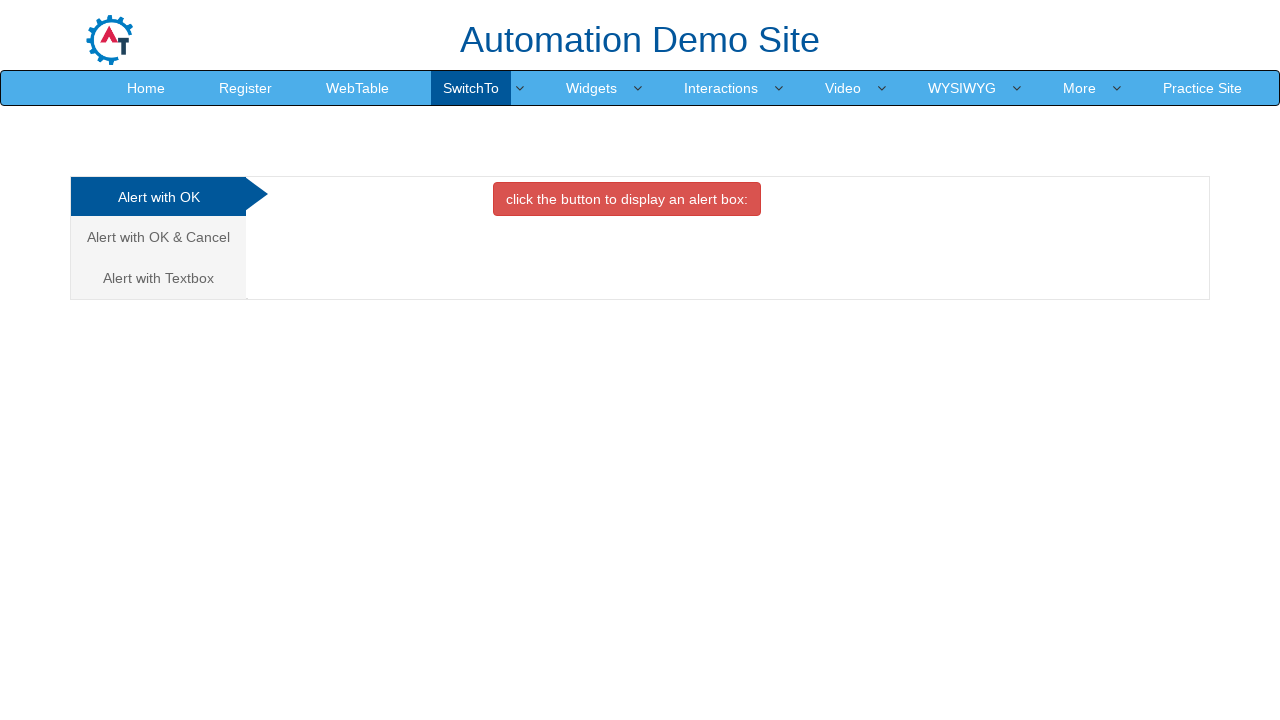

Clicked button to trigger simple alert at (627, 199) on xpath=//*[@id='OKTab']/button
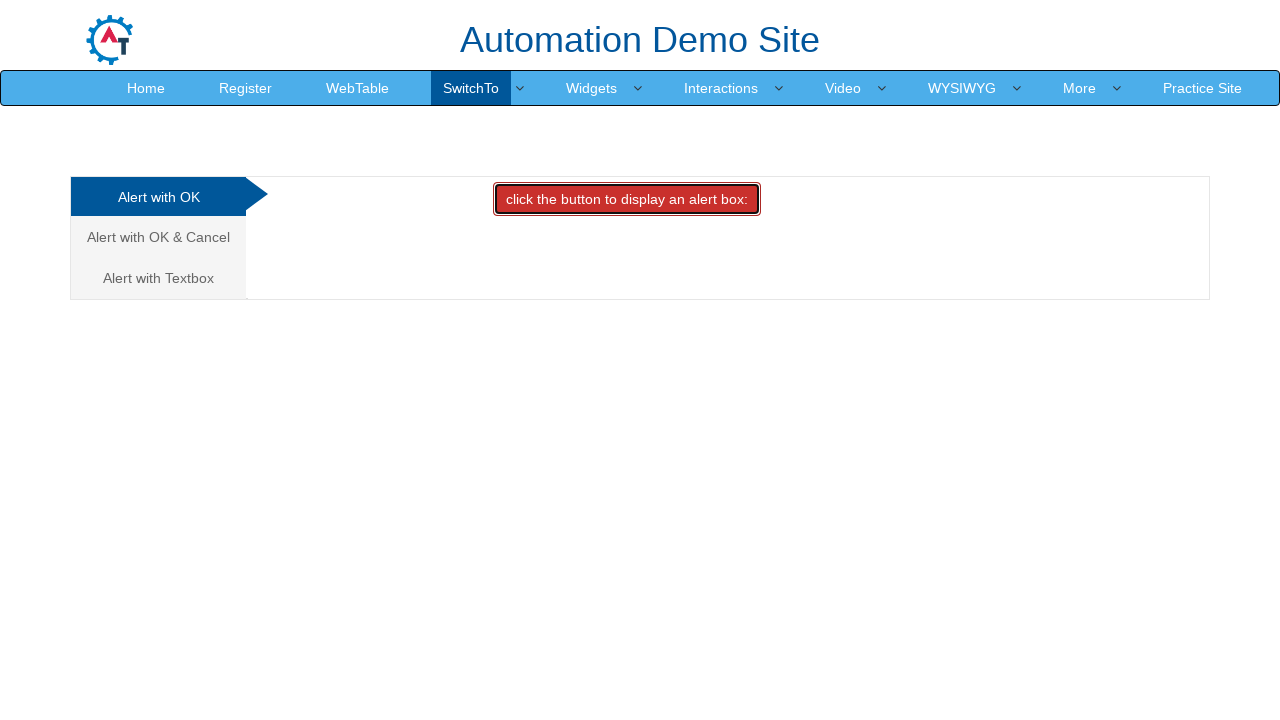

Accepted simple alert dialog
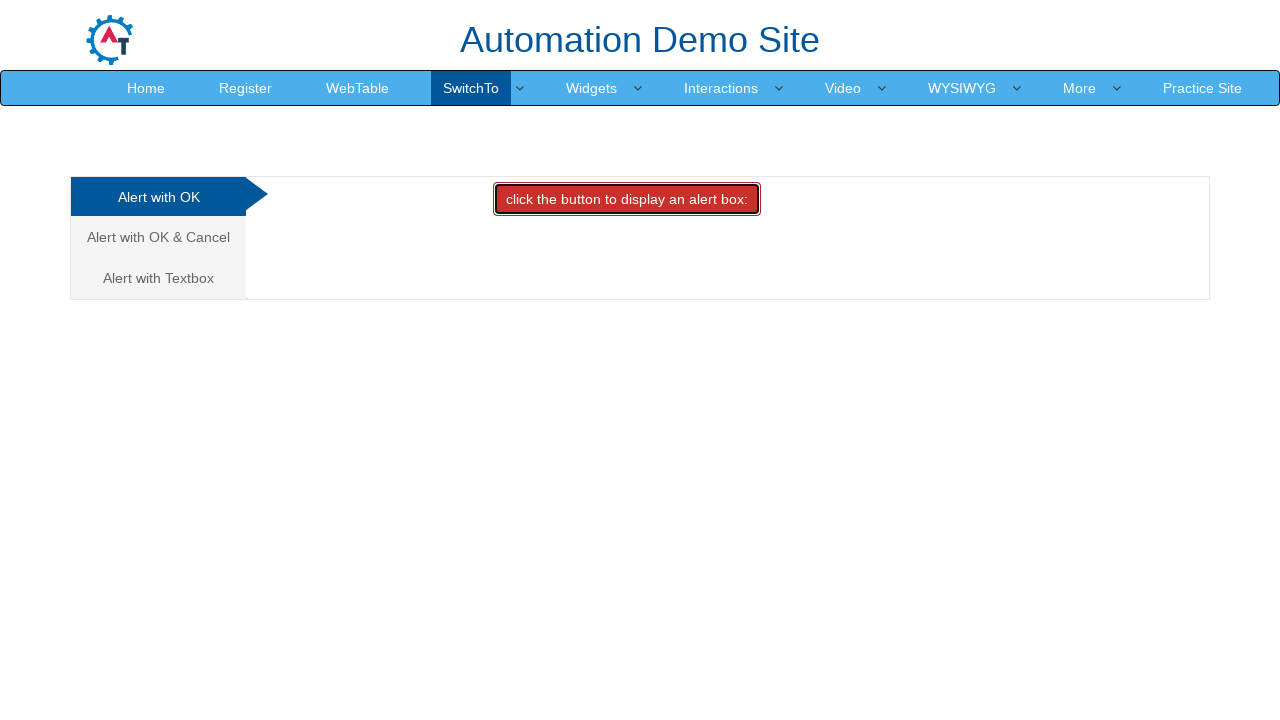

Clicked 'Alert with OK & Cancel' tab at (158, 237) on xpath=/html/body/div[1]/div/div/div/div[1]/ul/li[2]/a
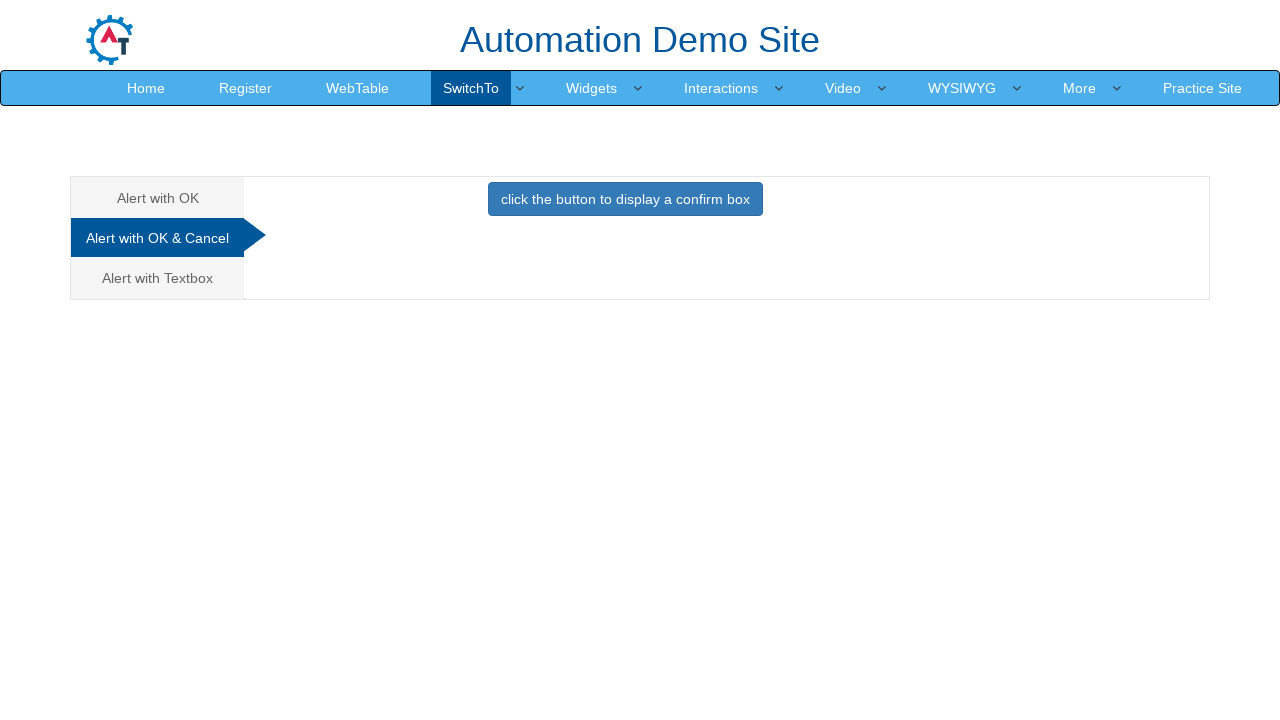

Clicked button to trigger confirm dialog at (625, 199) on xpath=//*[@id='CancelTab']/button
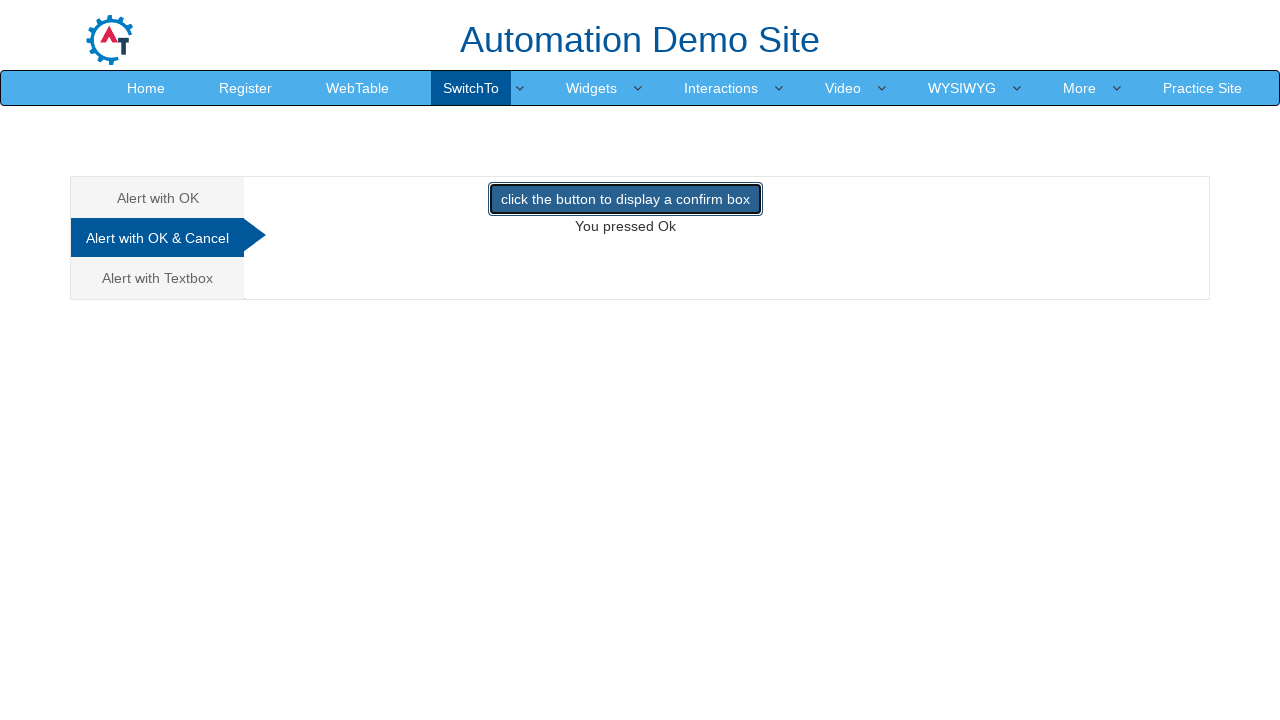

Dismissed confirm dialog
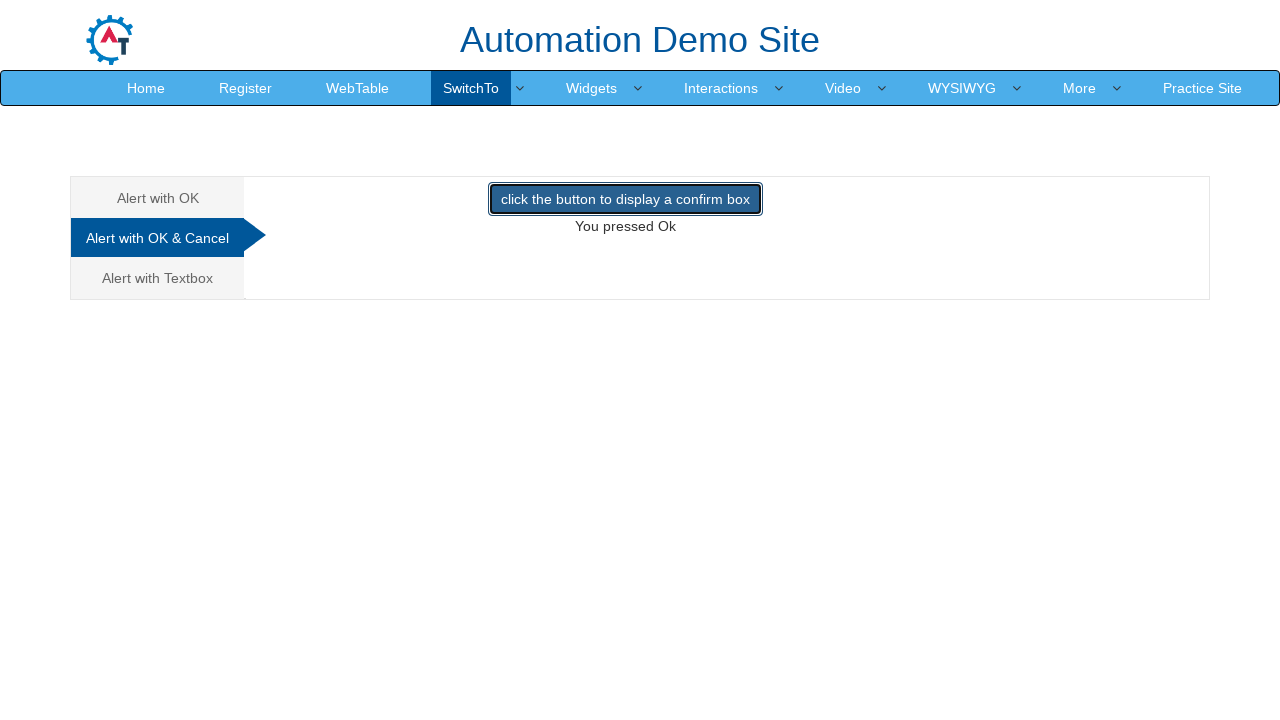

Clicked 'Alert with Textbox' tab at (158, 278) on xpath=/html/body/div[1]/div/div/div/div[1]/ul/li[3]/a
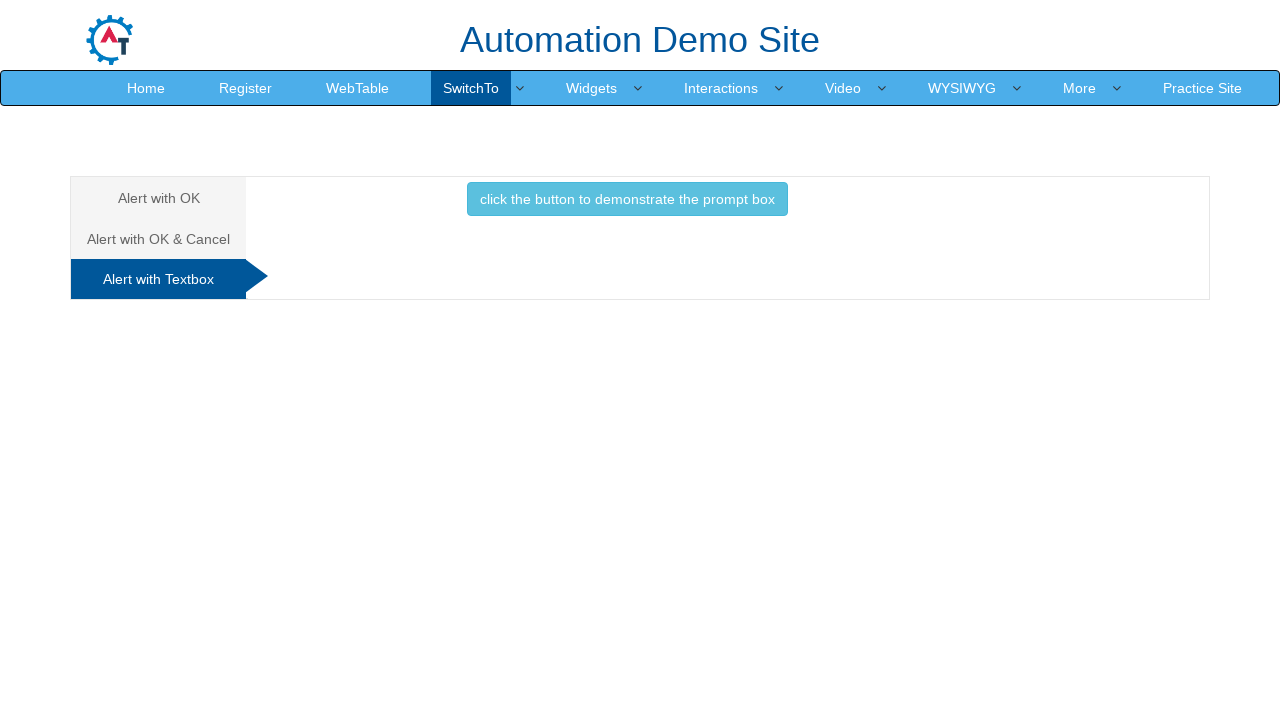

Set up prompt dialog handler
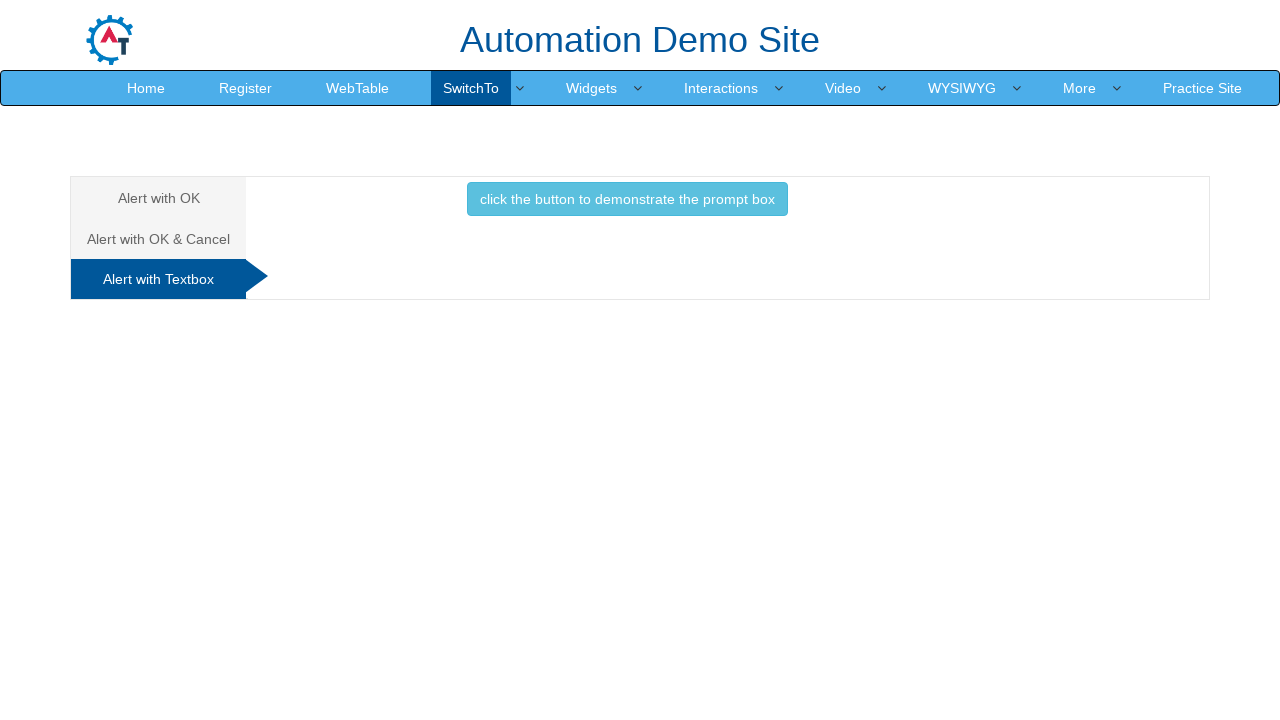

Clicked button to trigger prompt dialog at (627, 199) on xpath=//*[@id='Textbox']/button
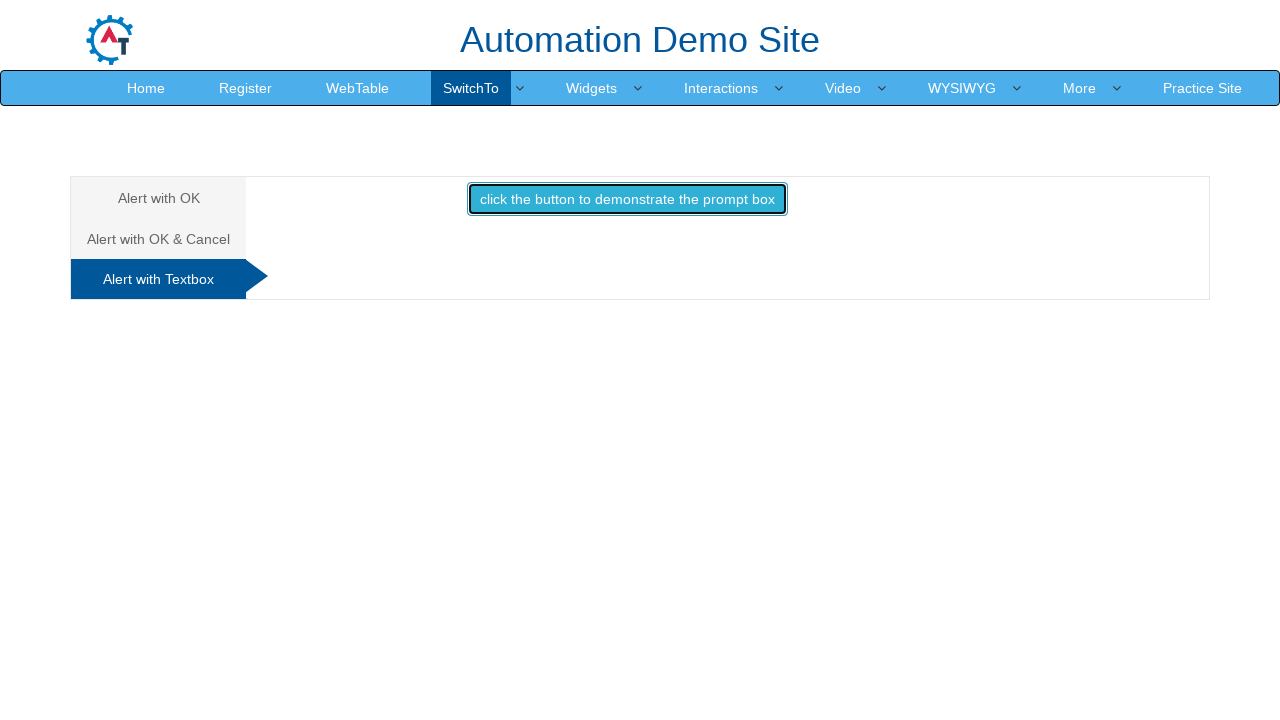

Accepted prompt dialog with text 'Praveen Kumar'
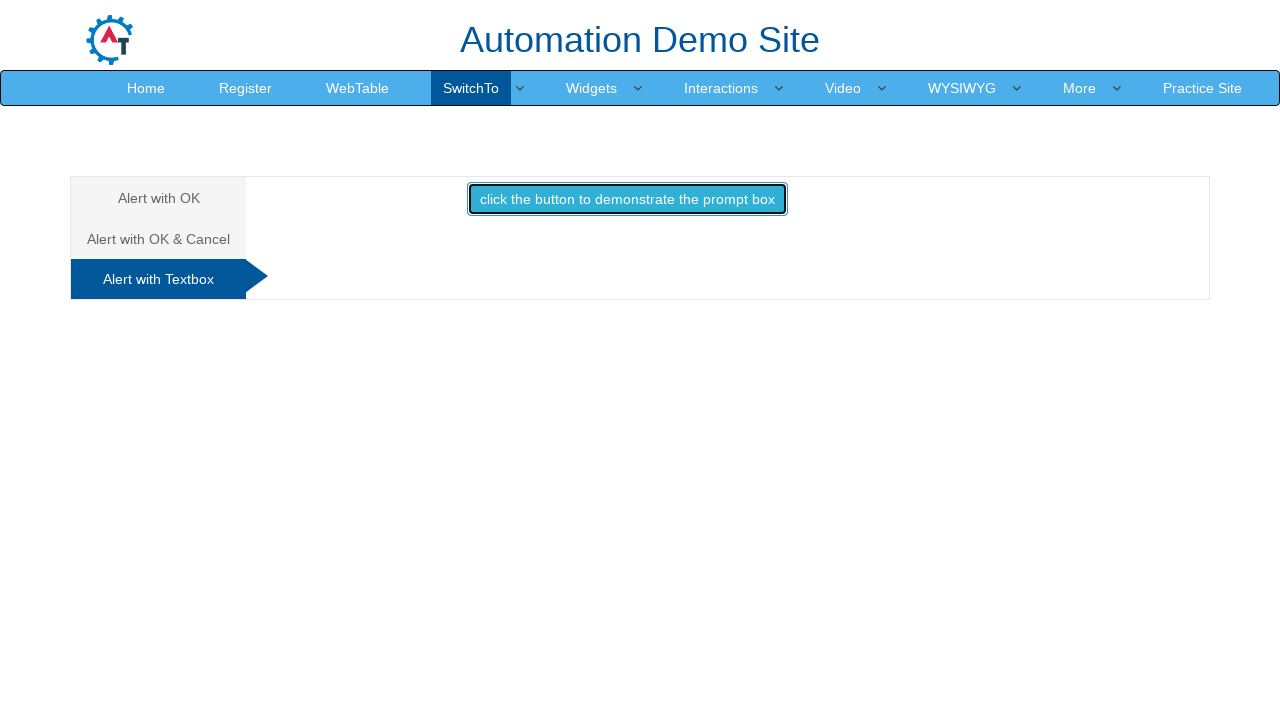

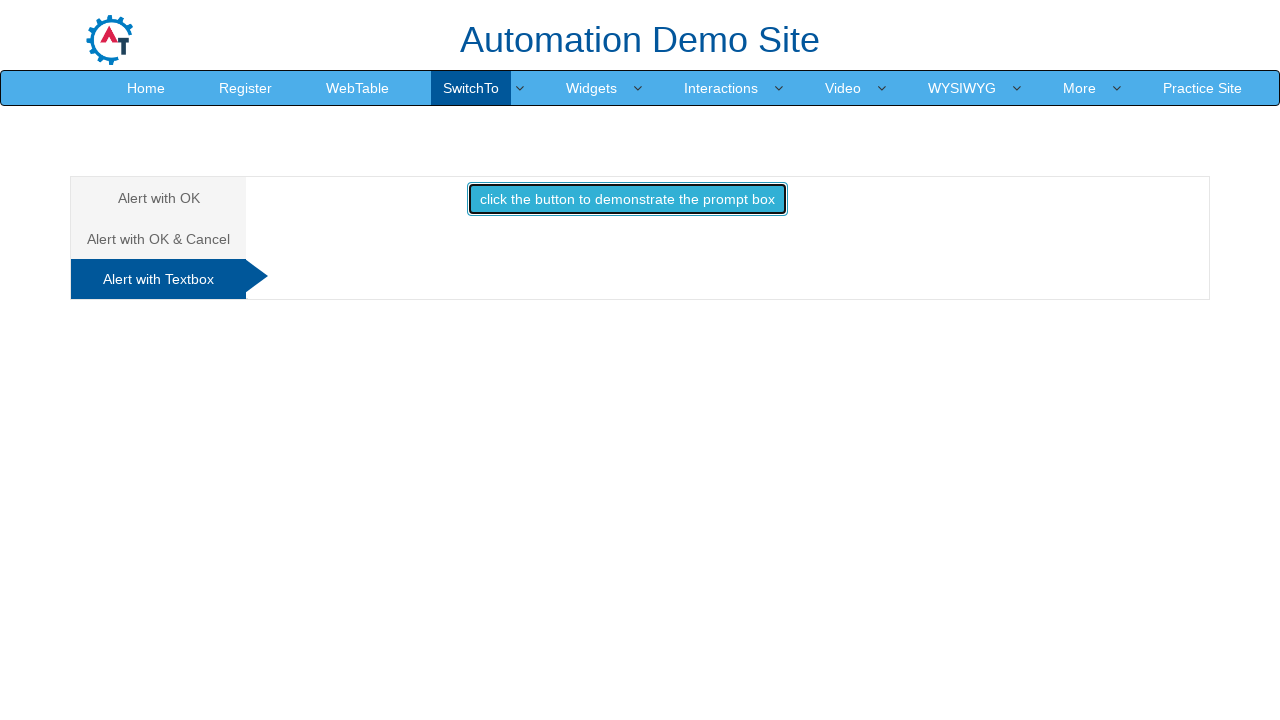